Tests JavaScript prompt alert handling by clicking a button that triggers a prompt, entering text into the prompt, and accepting it

Starting URL: https://demoqa.com/alerts

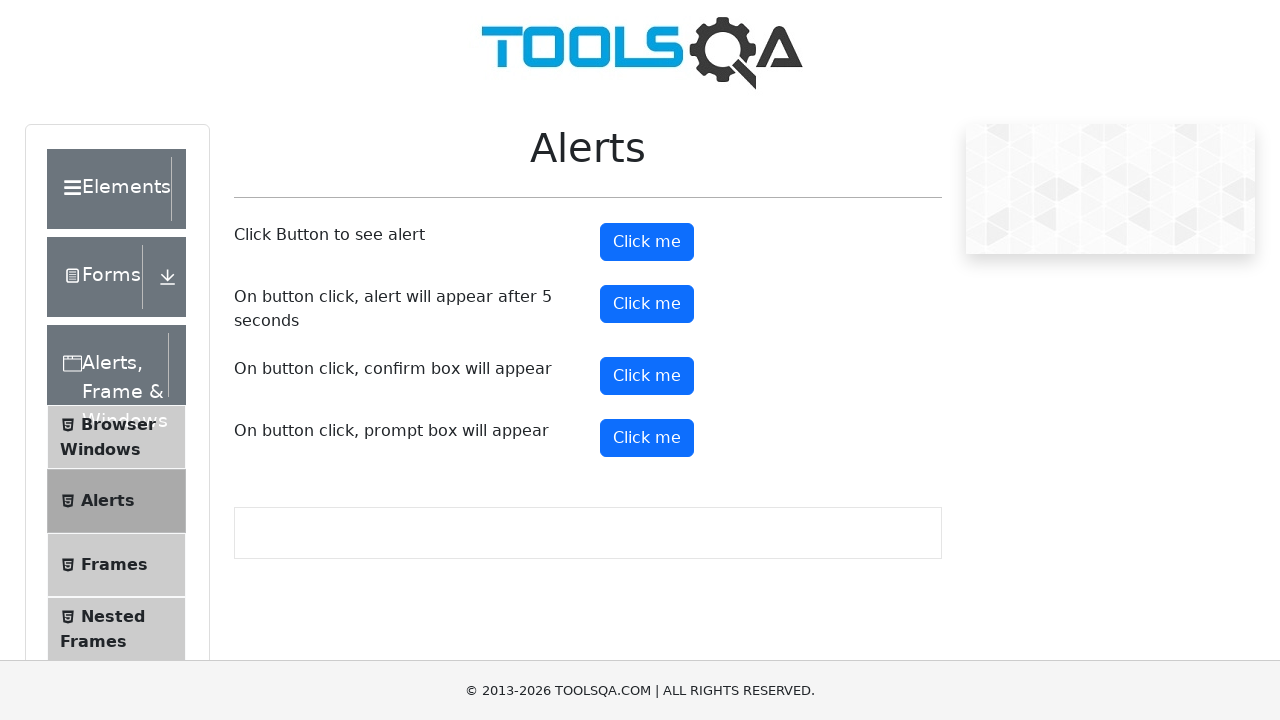

Clicked prompt button to trigger alert at (647, 438) on button#promtButton
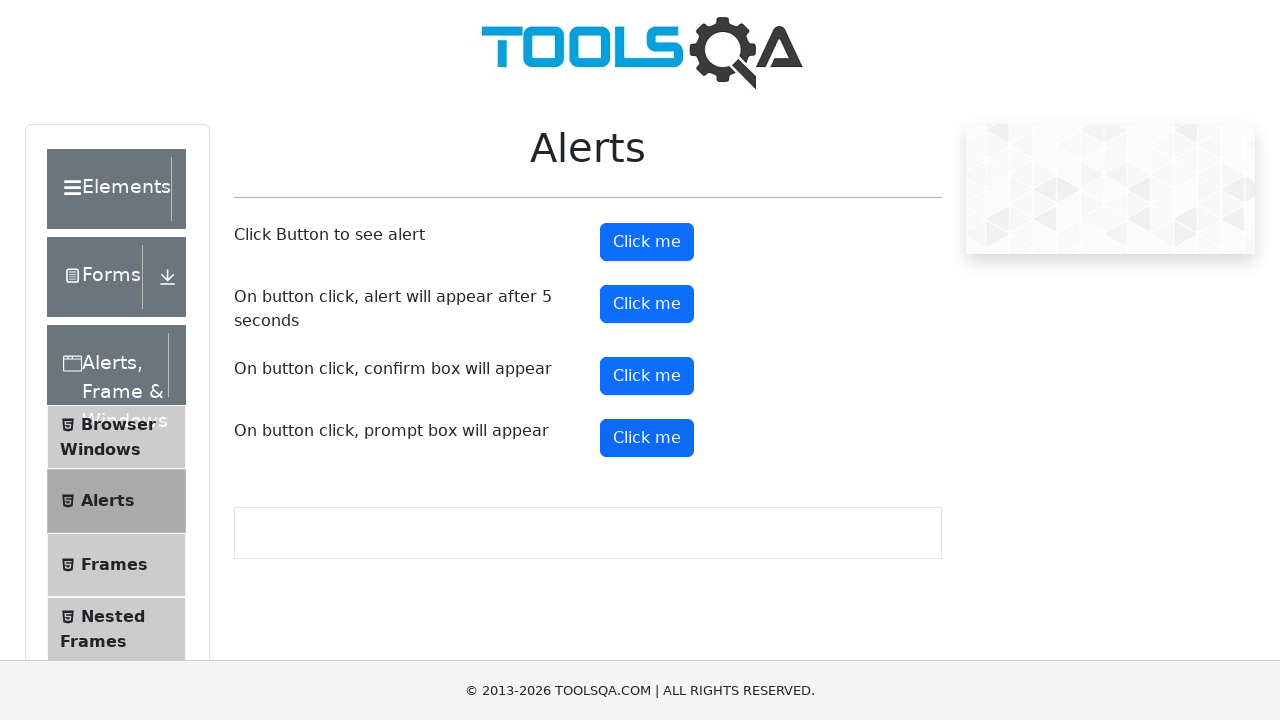

Set up dialog handler to accept prompt with text 'Sarah Mitchell'
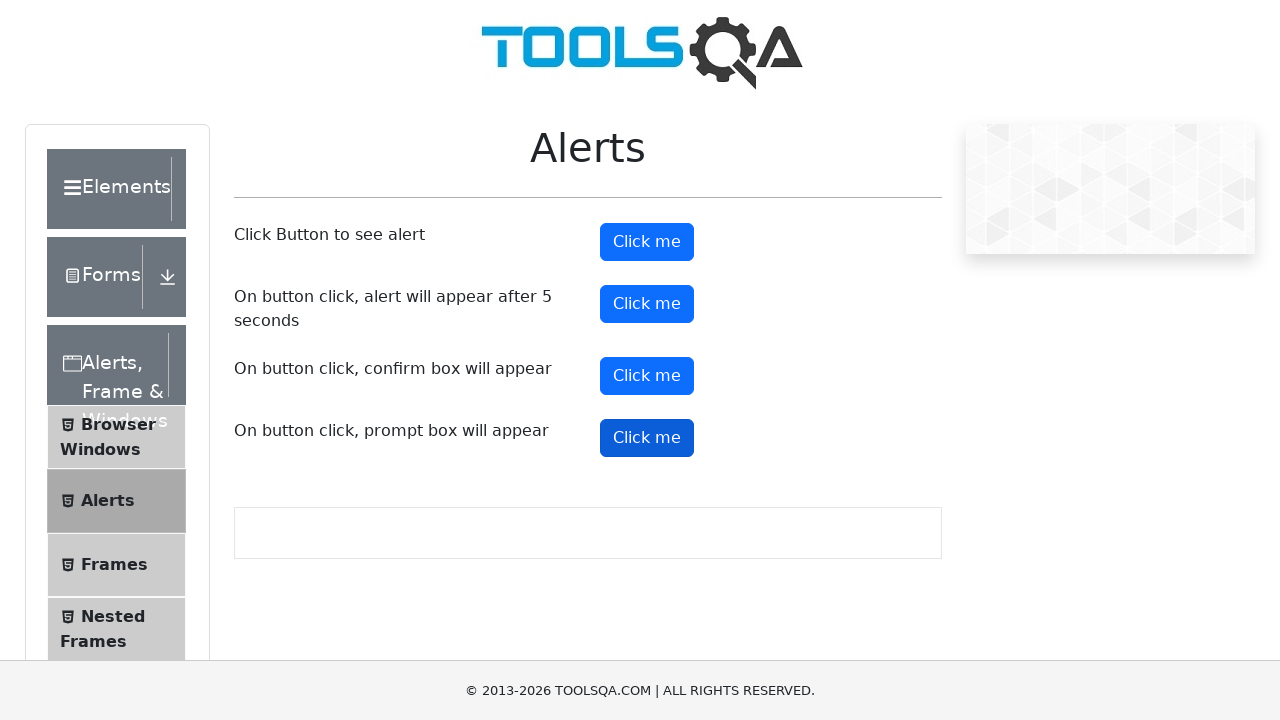

Clicked prompt button again to trigger the dialog at (647, 438) on button#promtButton
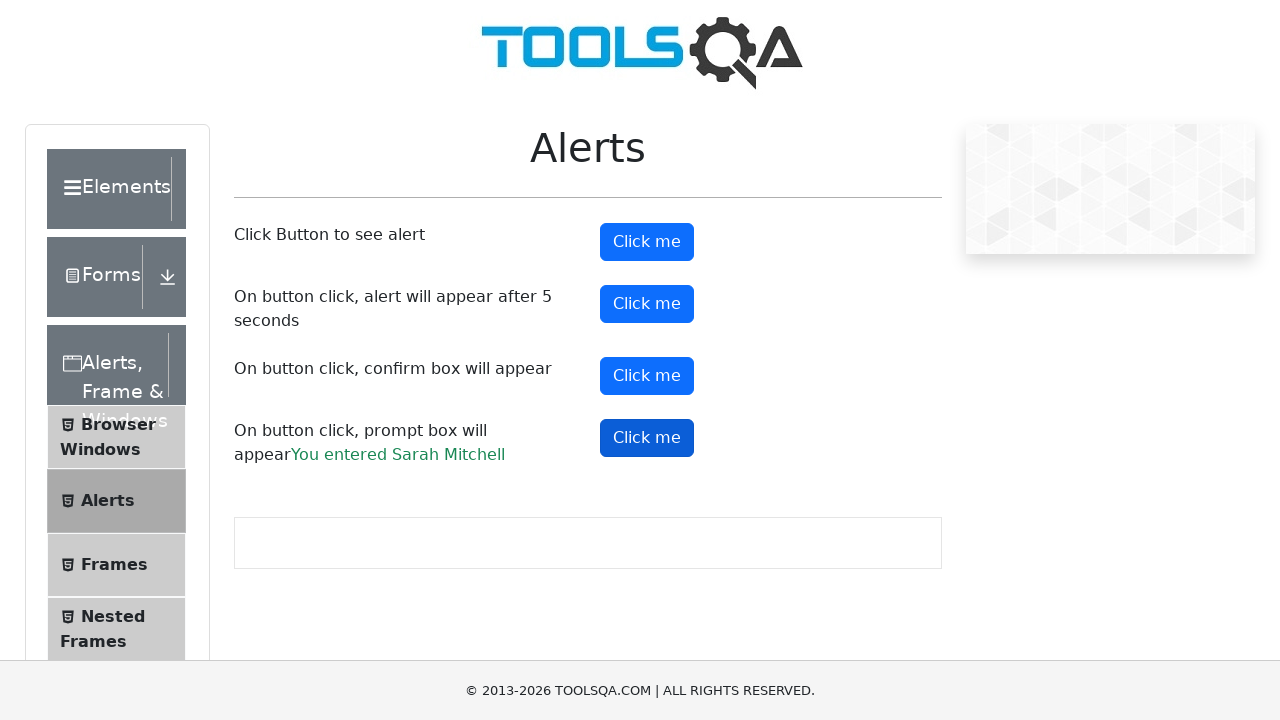

Waited for dialog interaction to complete
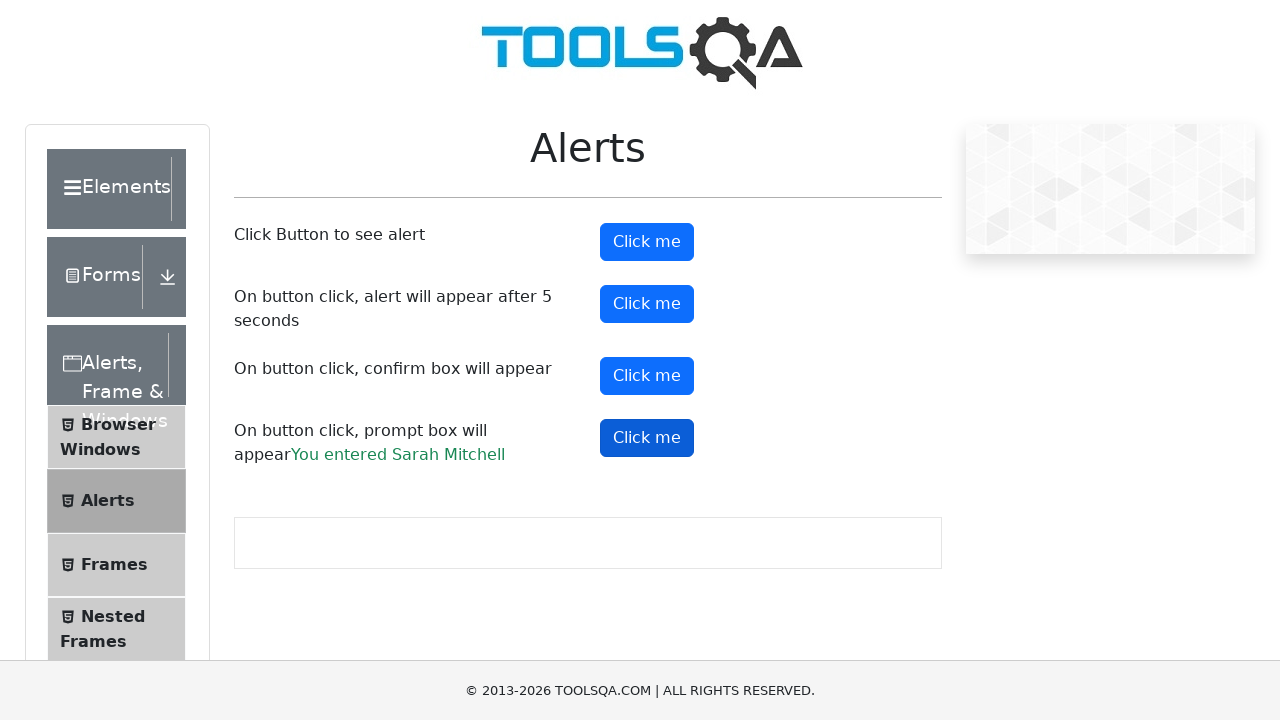

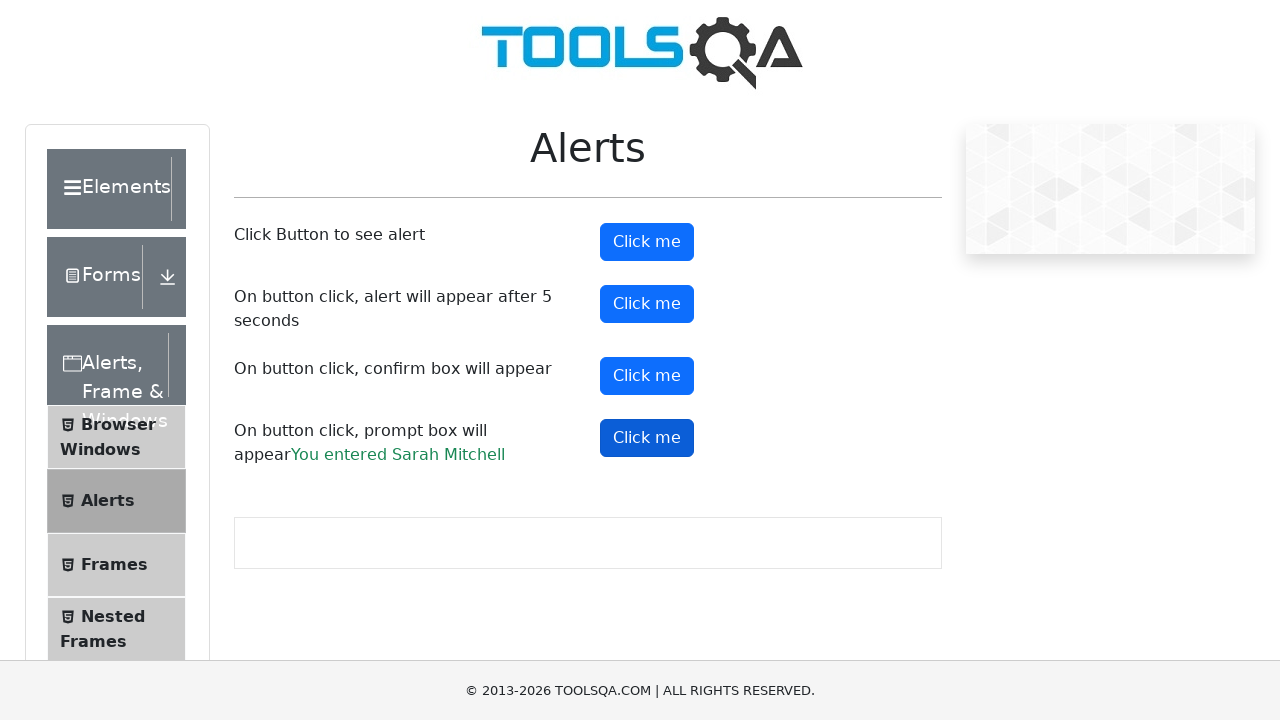